Tests the text box form on DemoQA by filling in name, email, current address, and permanent address fields, submitting the form, and validating the output displays the entered information.

Starting URL: https://demoqa.com/text-box

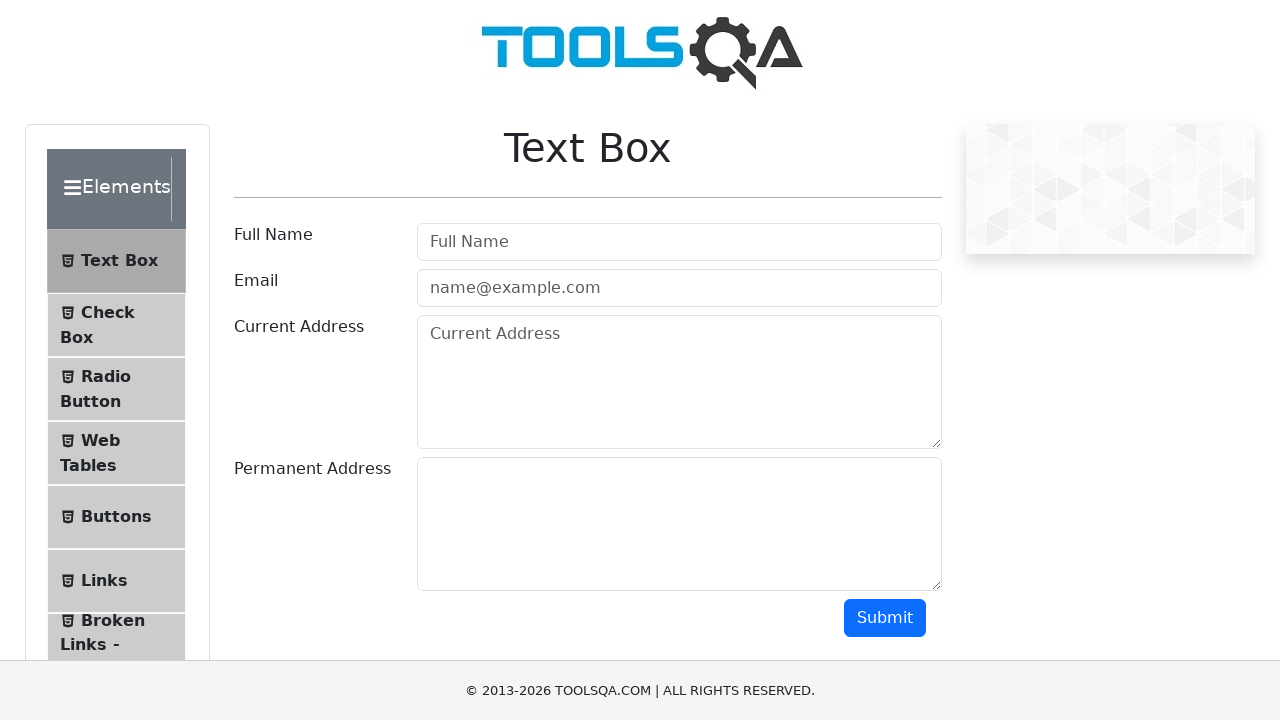

Filled full name field with 'jose vitu' on #userName
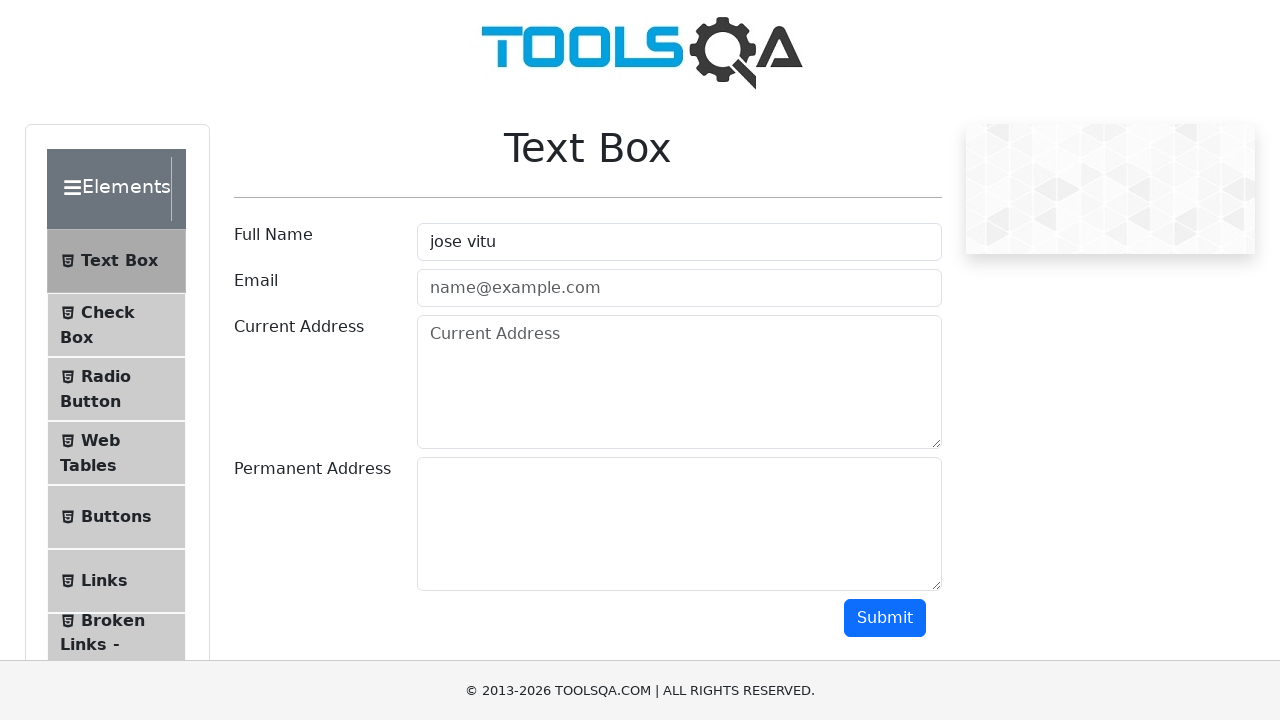

Filled email field with 'jvslx@gmail.com' on #userEmail
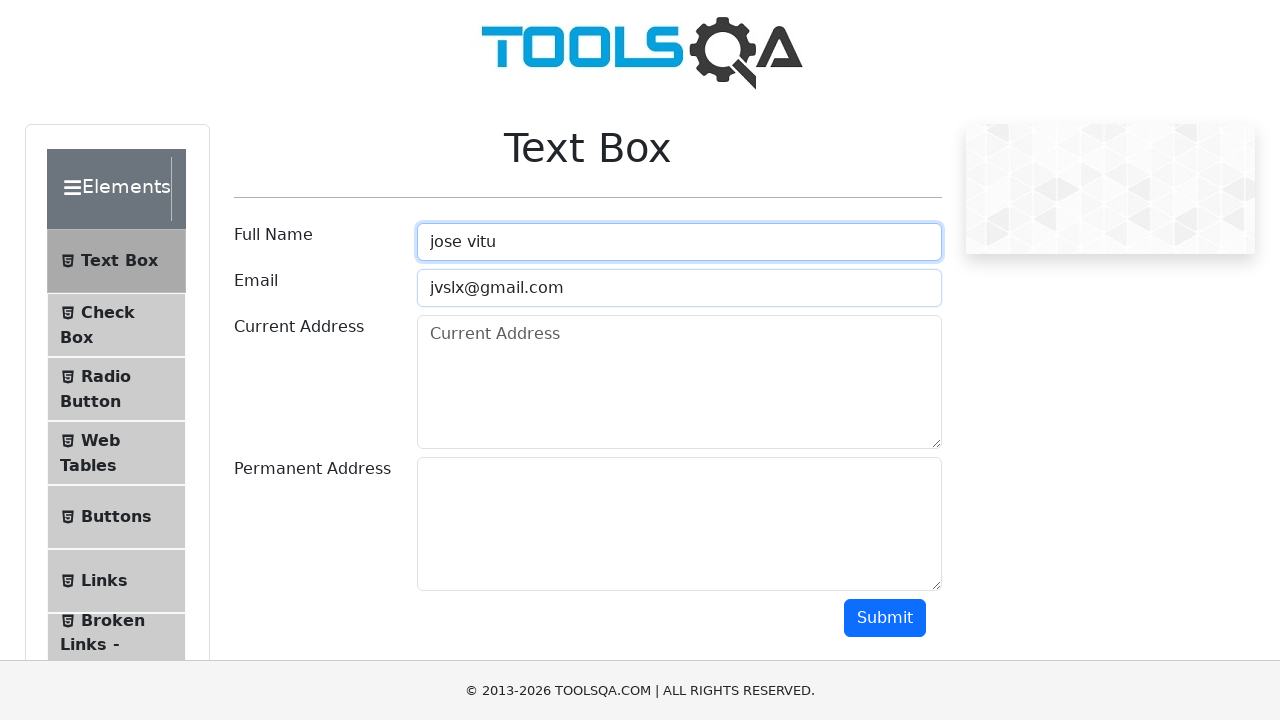

Filled current address field with 'rua 1' on #currentAddress
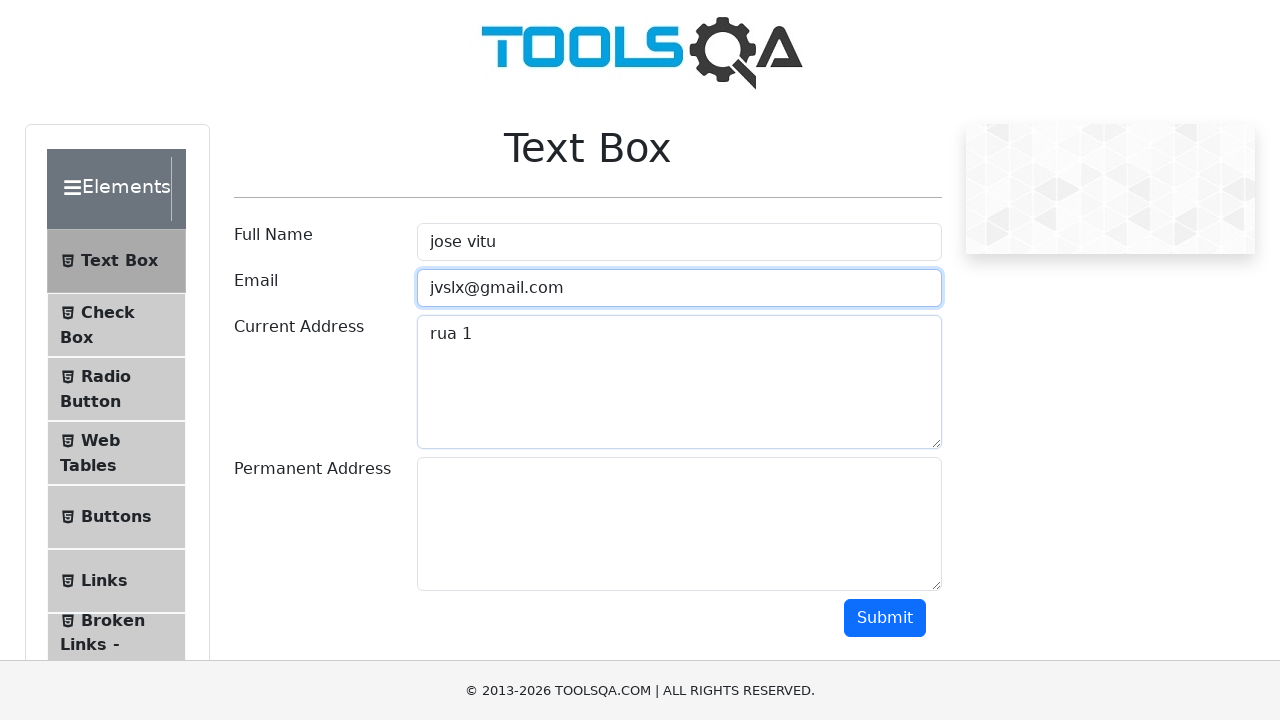

Filled permanent address field with 'do lado da rua 2' on #permanentAddress
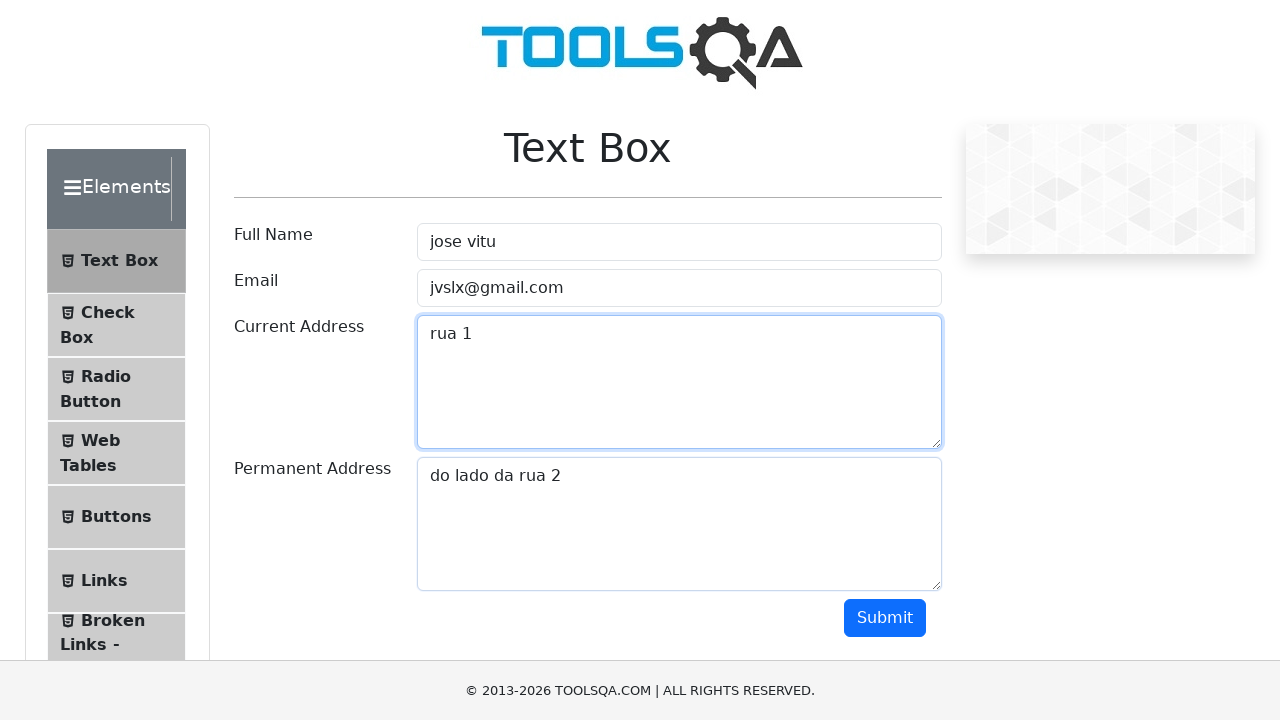

Scrolled to submit button
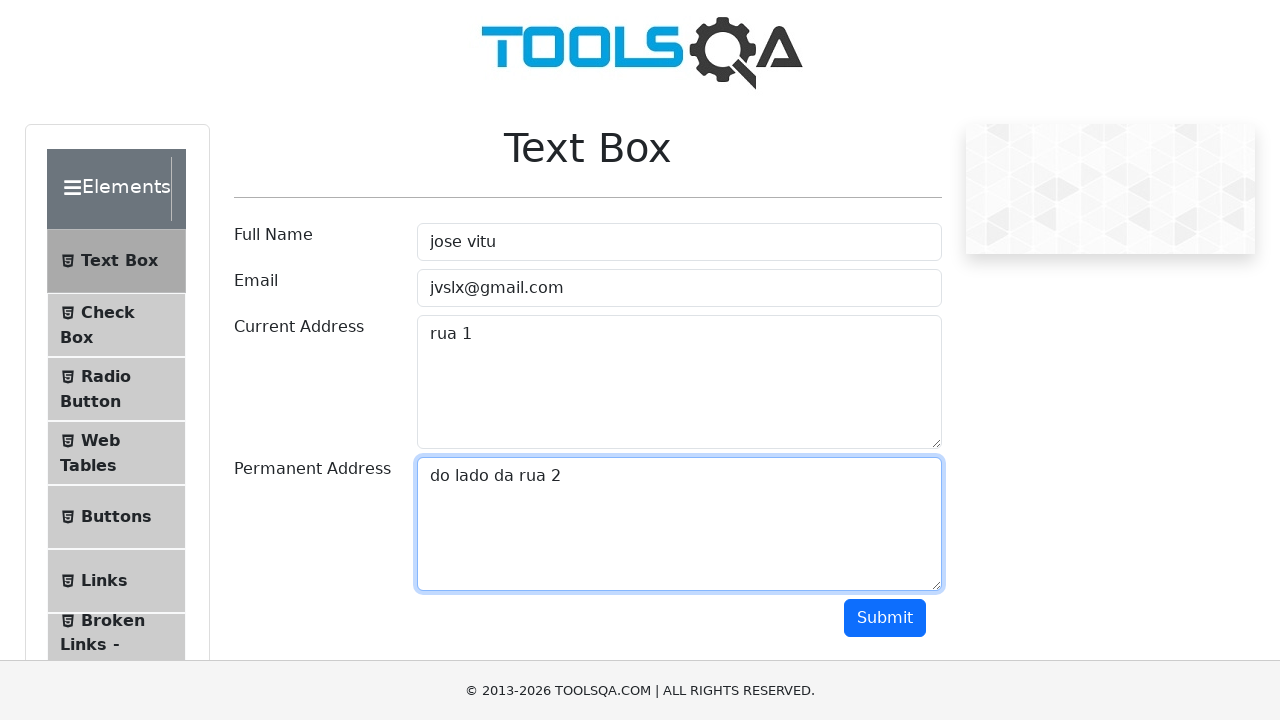

Clicked submit button to submit the form at (885, 618) on #submit
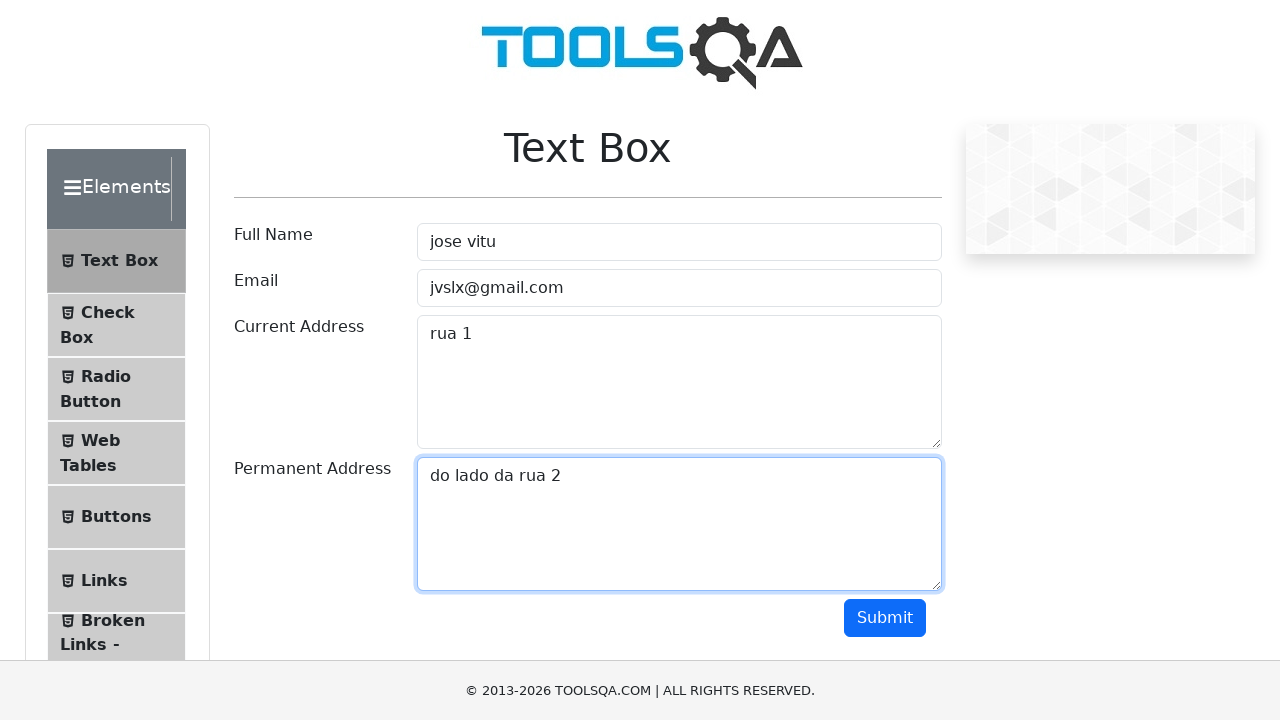

Output name field loaded
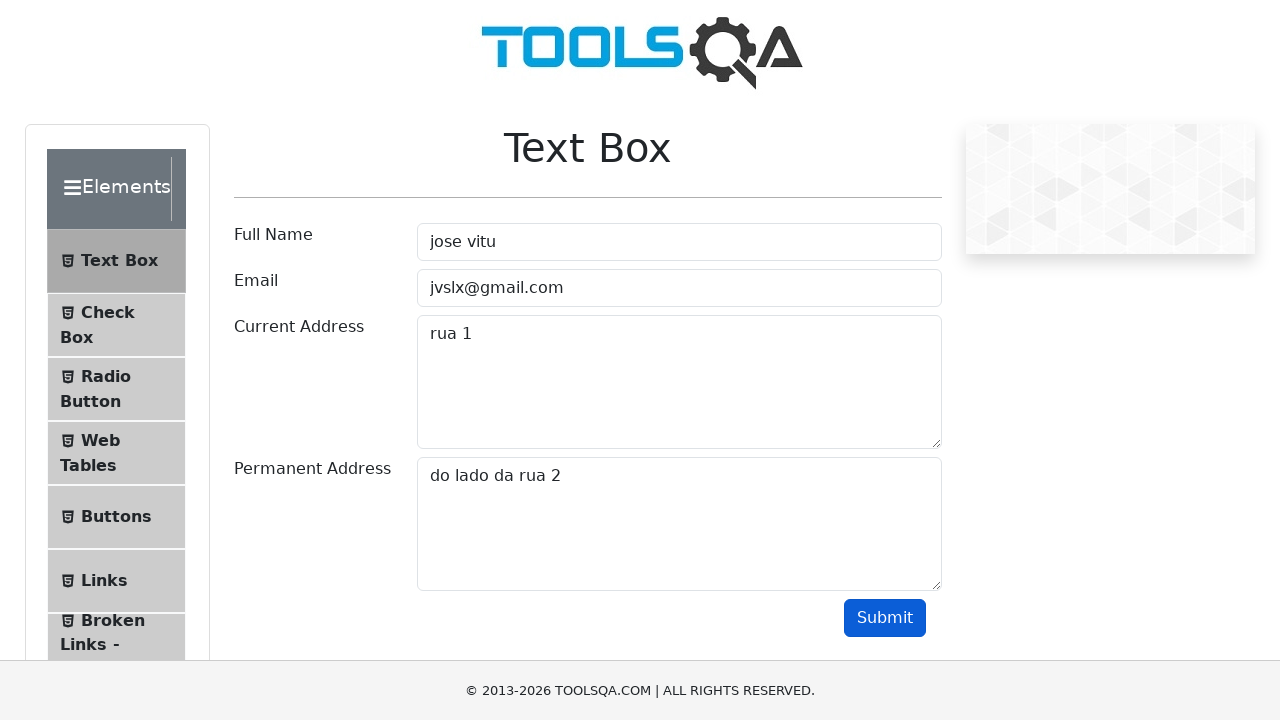

Validated that output name contains 'jose vitu'
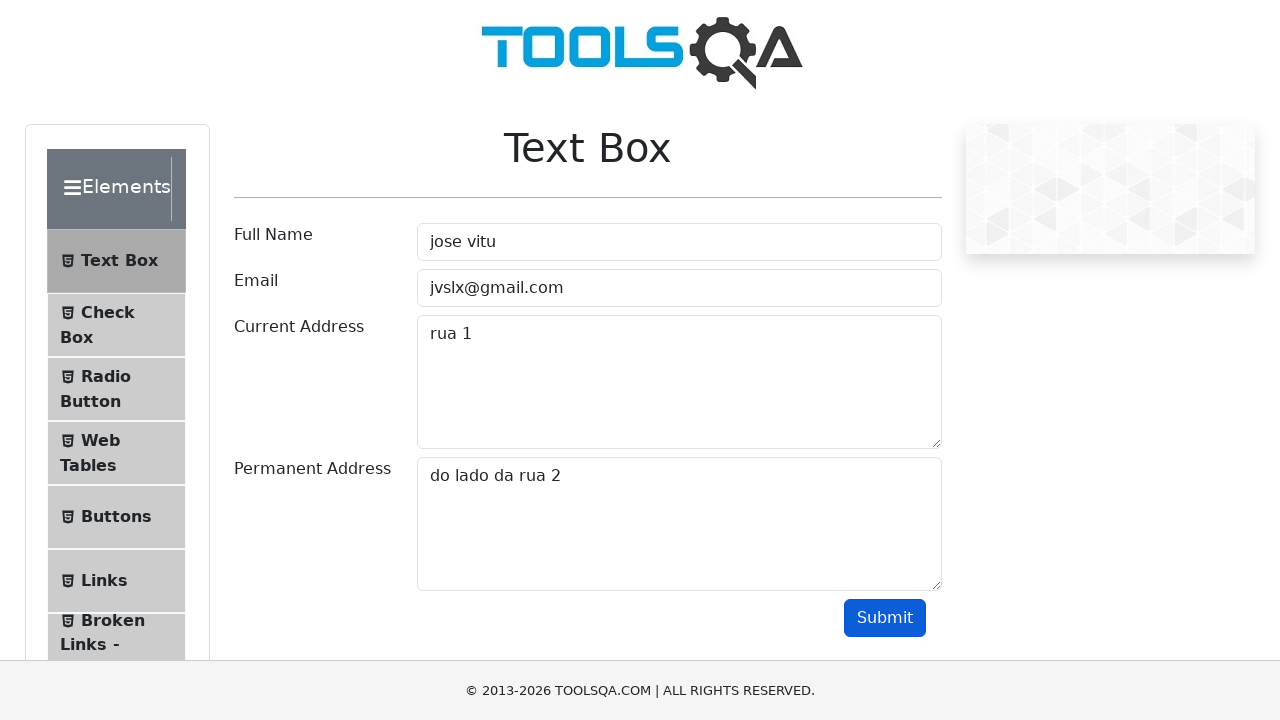

Validated that output email contains 'jvslx@gmail.com'
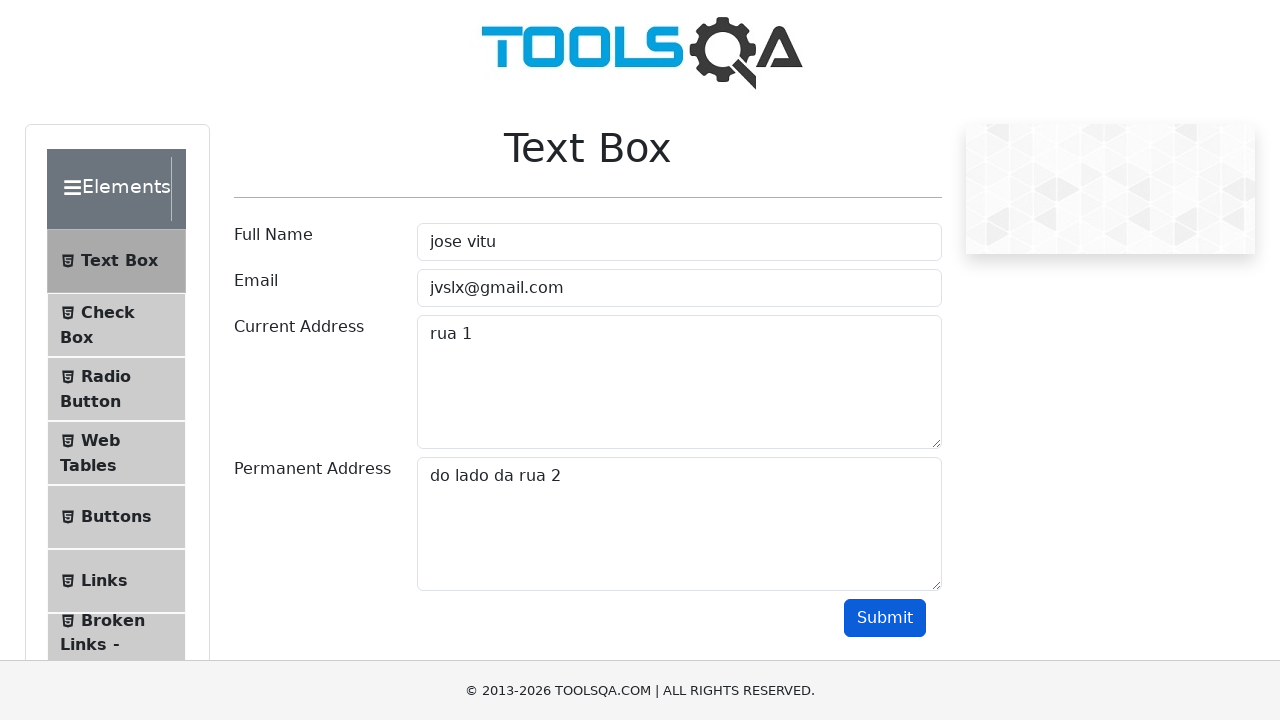

Validated that output current address contains 'rua 1'
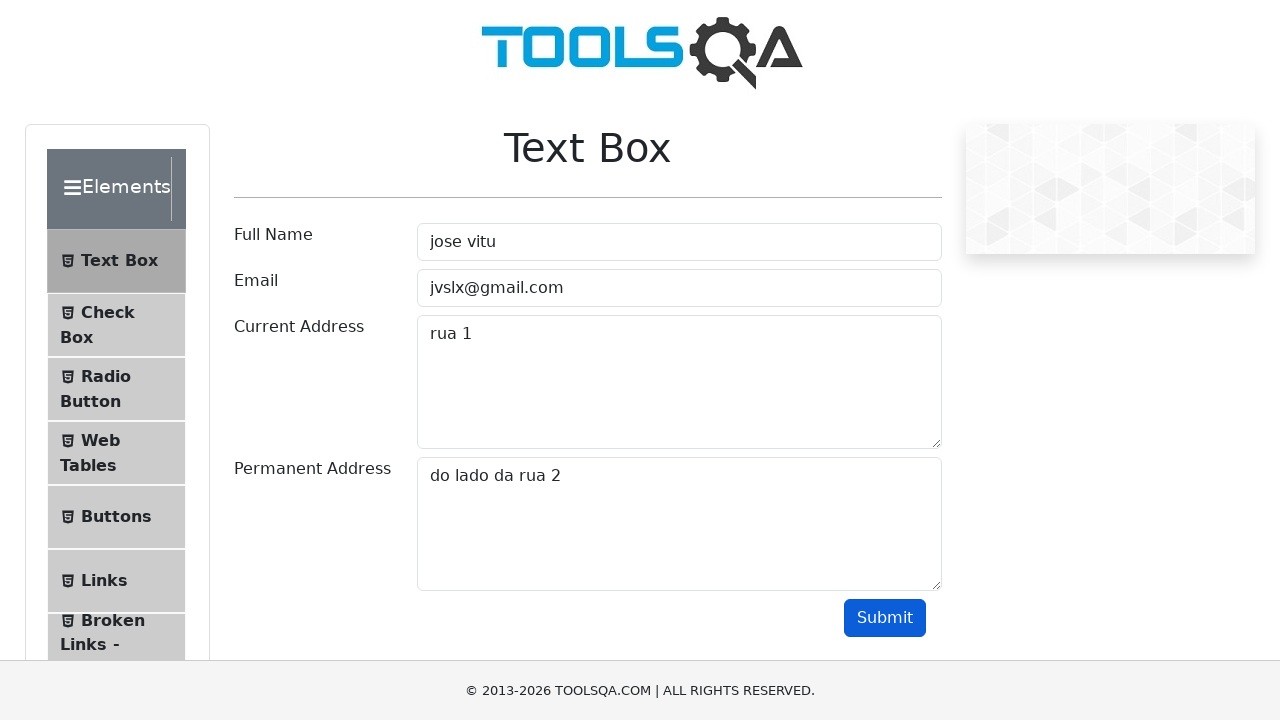

Validated that output permanent address contains 'do lado da rua 2'
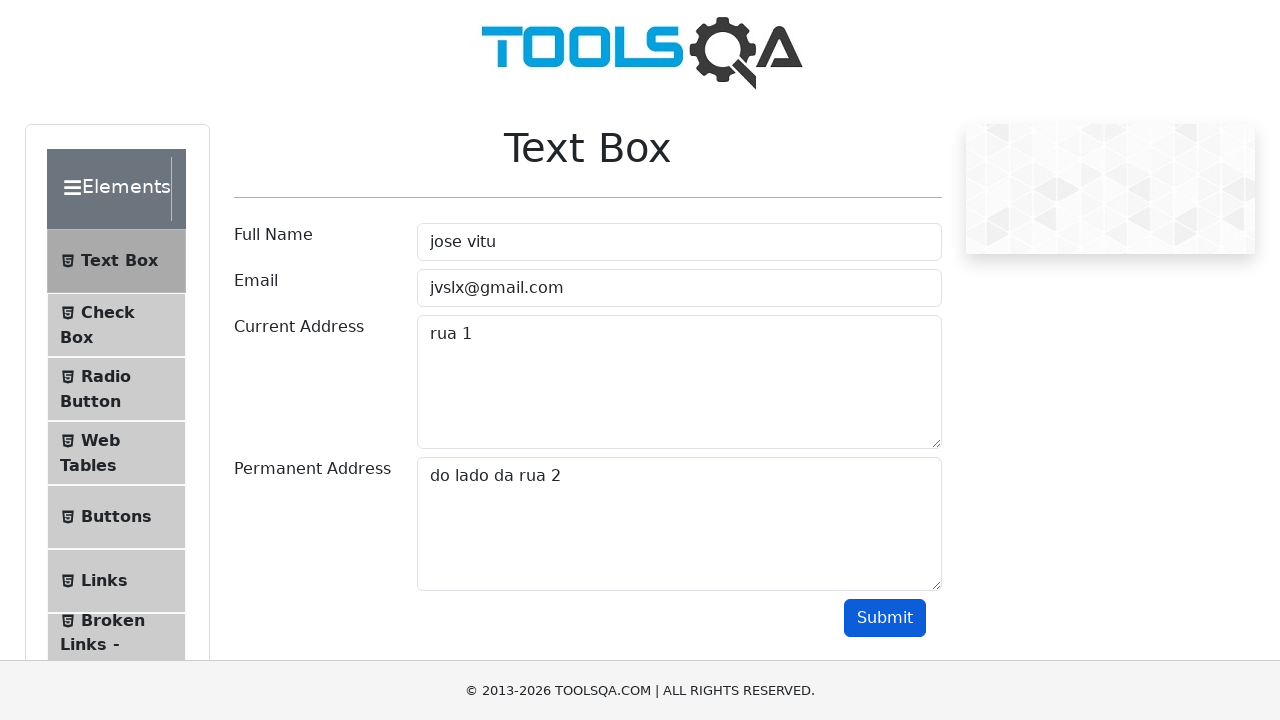

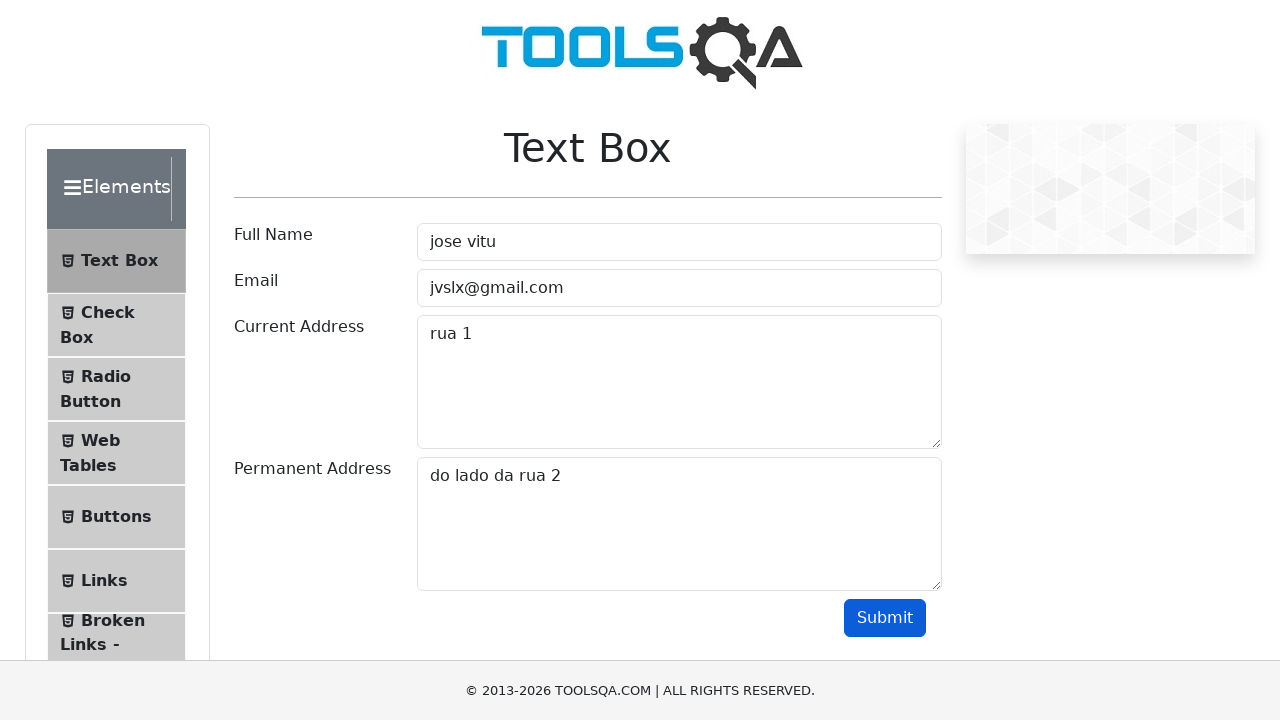